Tests window switching functionality by opening a new tab and switching between the original and new windows

Starting URL: https://formy-project.herokuapp.com/switch-window

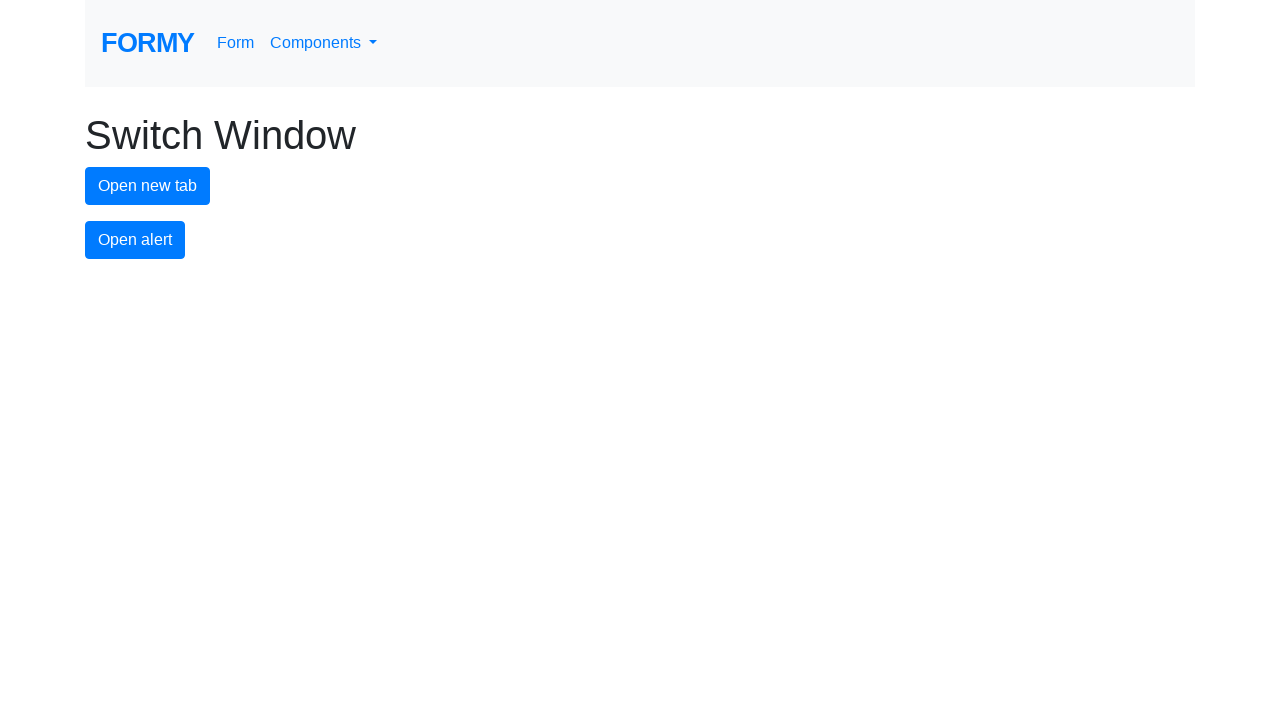

Clicked button to open new tab at (148, 186) on #new-tab-button
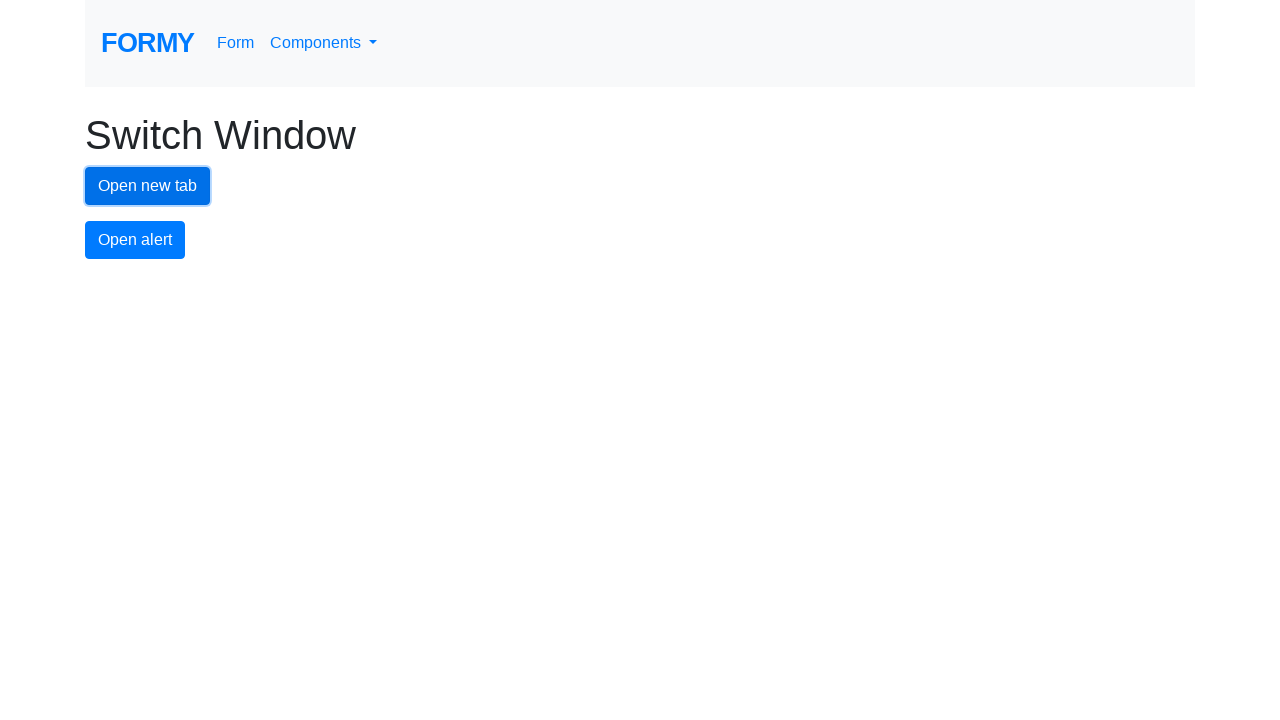

Waited 1 second for new tab to open
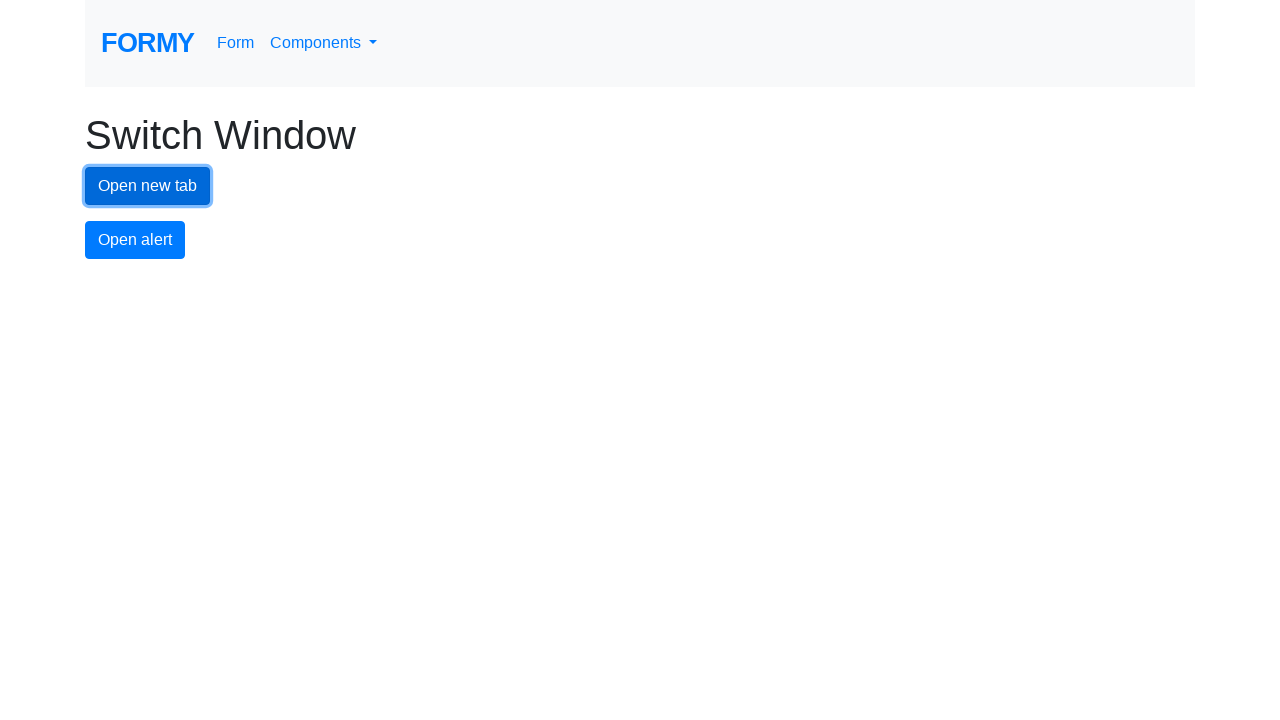

Retrieved all open pages in the context
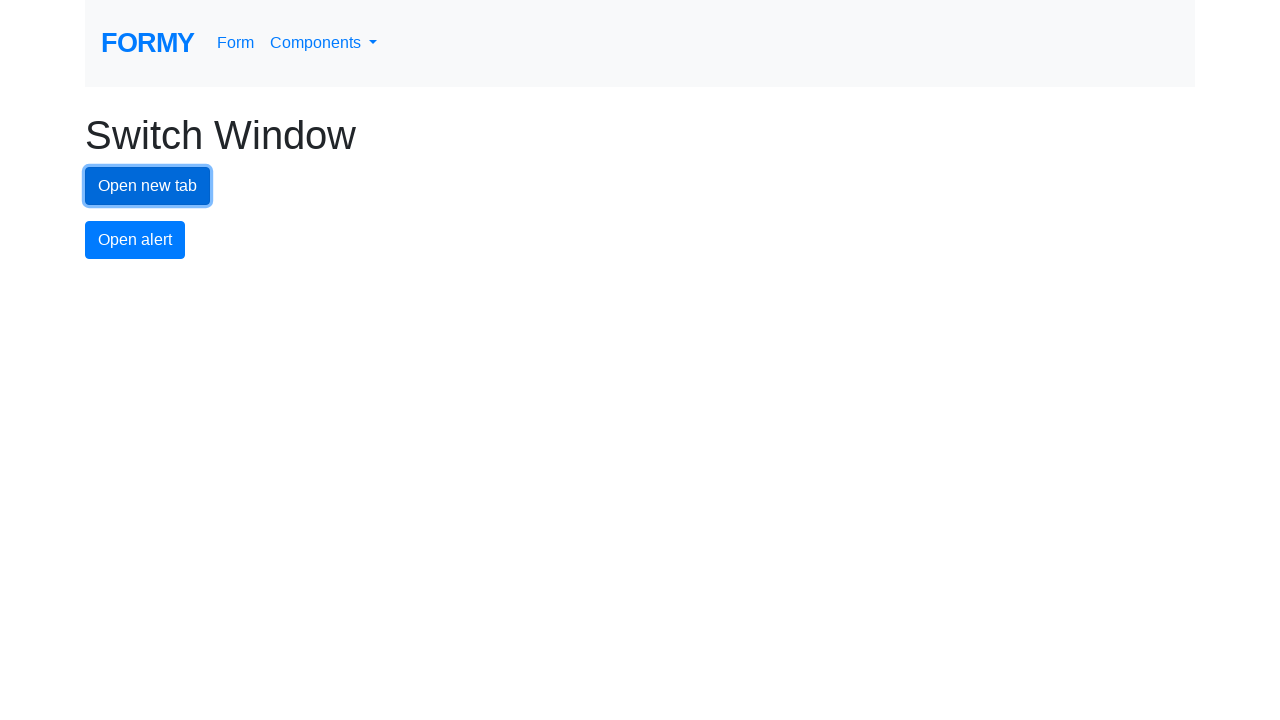

Switched to new tab by bringing it to front
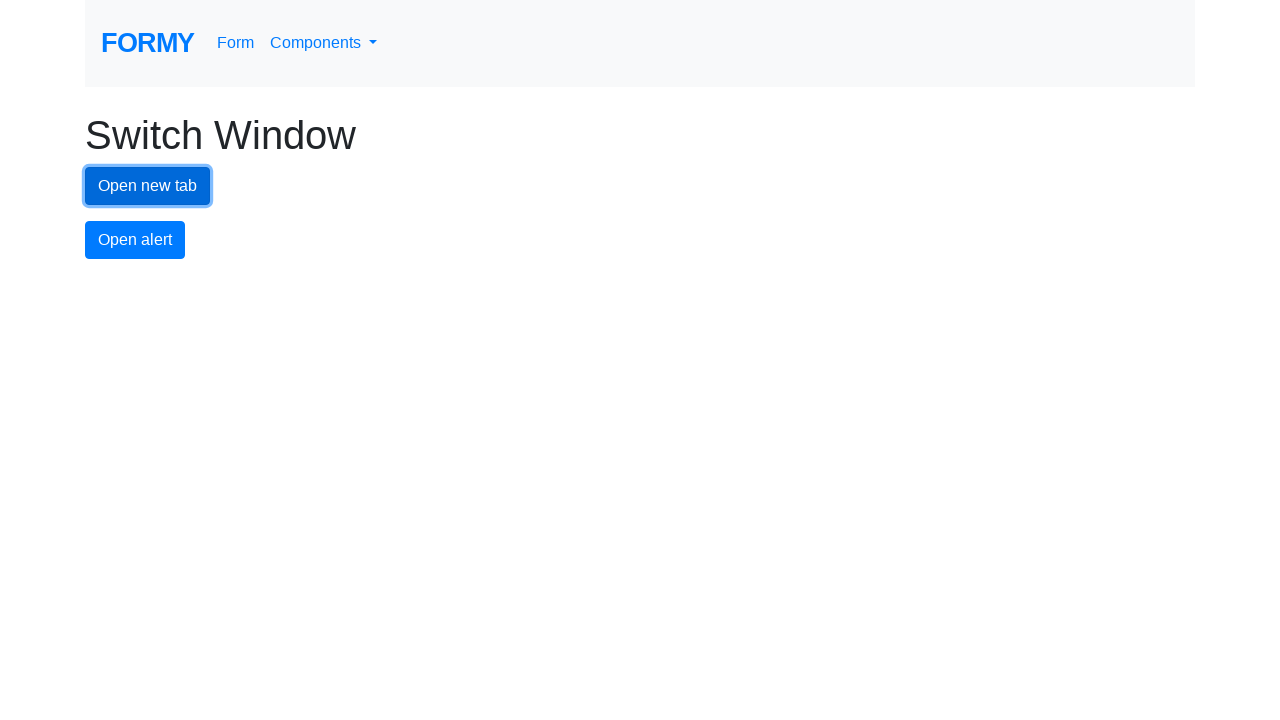

Switched back to original tab by bringing it to front
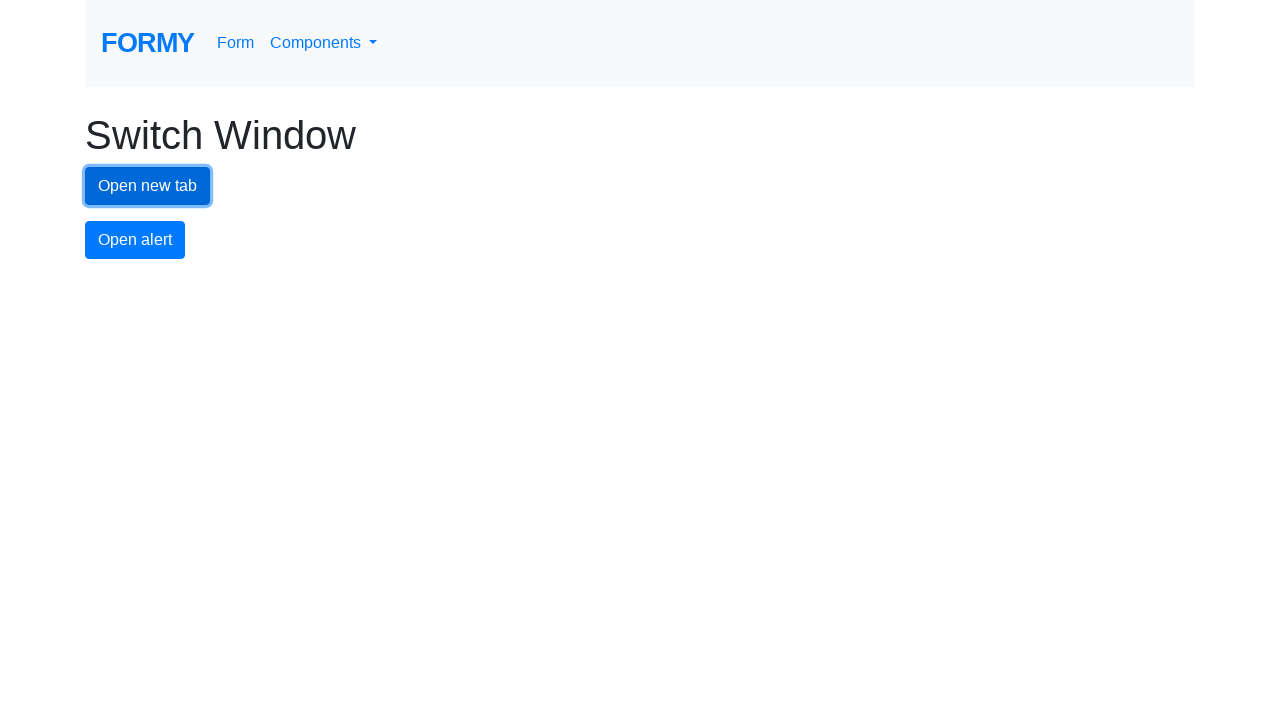

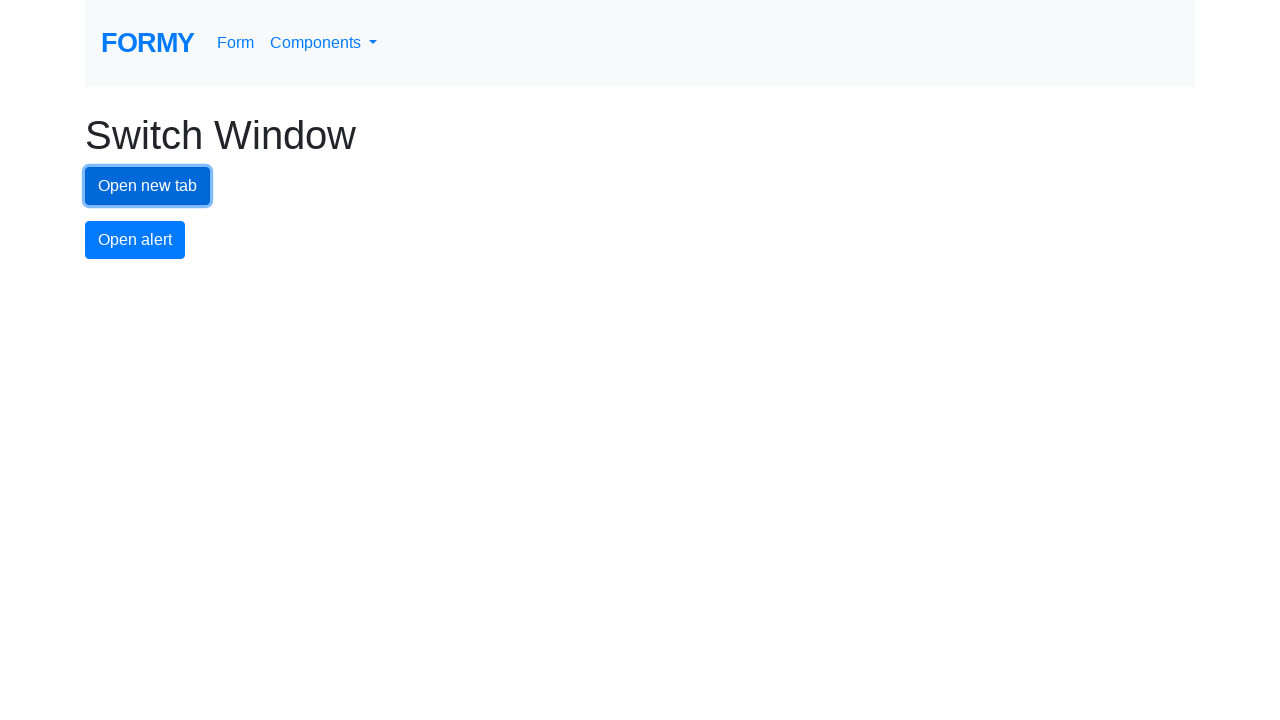